Tests handling of JavaScript alert and confirm dialogs by clicking buttons that trigger them and accepting the dialogs

Starting URL: http://www.rahulshettyacademy.com/AutomationPractice/

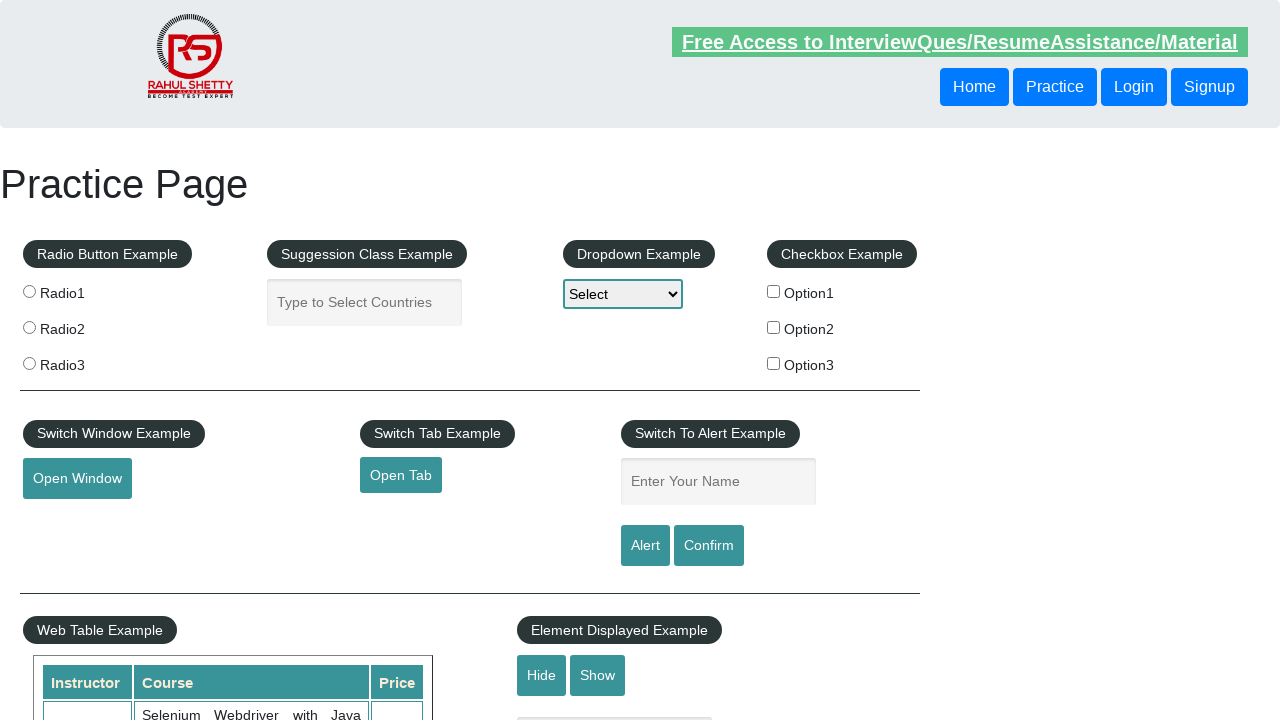

Set up dialog handler to accept all dialogs
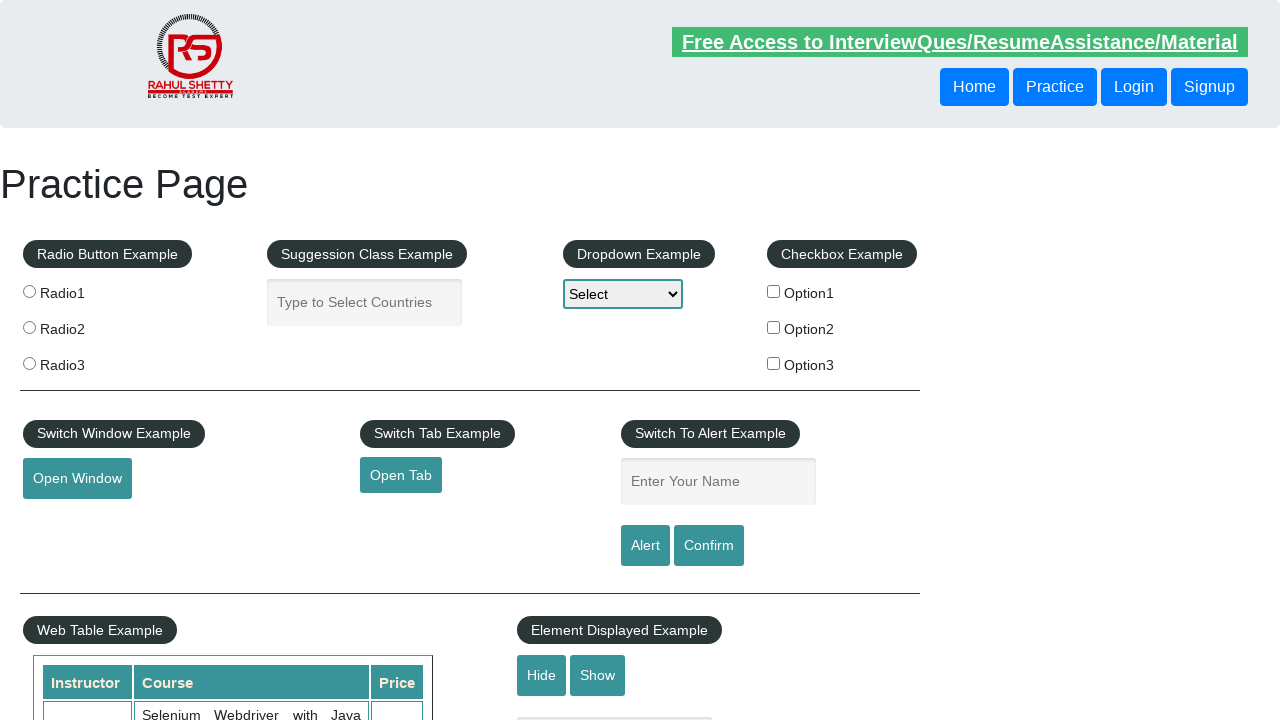

Clicked alert button to trigger alert dialog at (645, 546) on #alertbtn
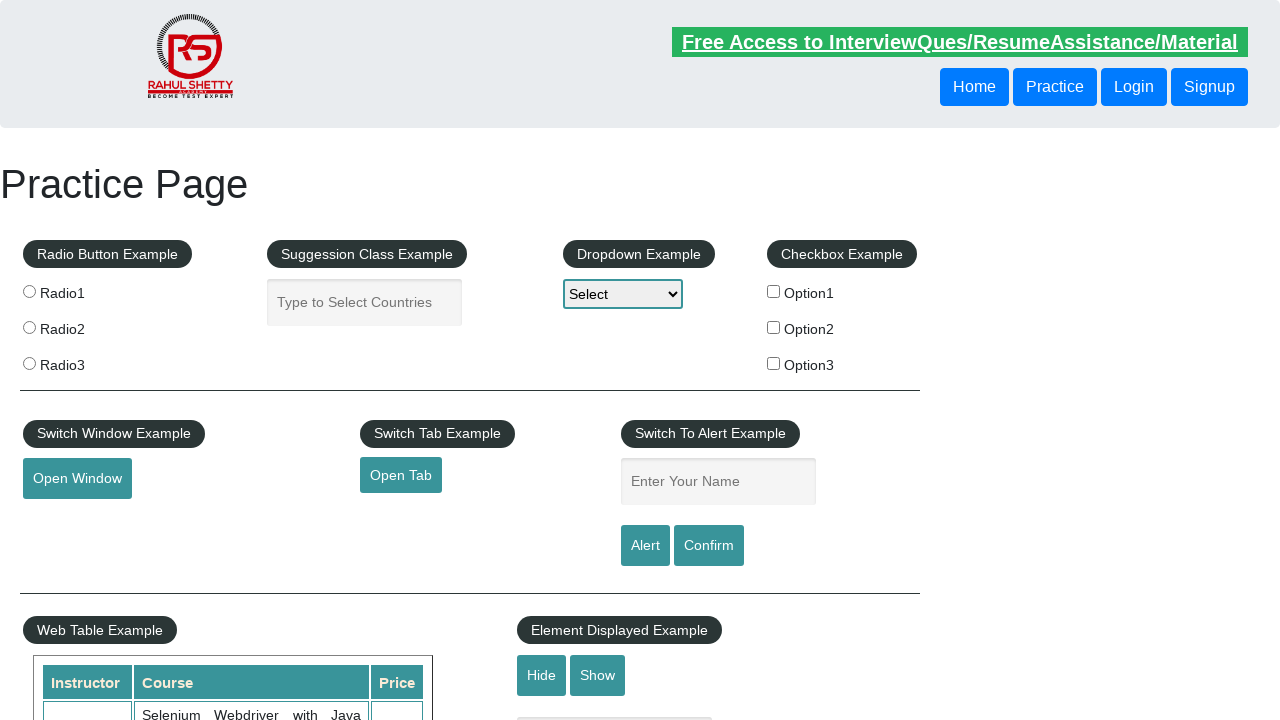

Clicked confirm button to trigger confirm dialog at (709, 546) on #confirmbtn
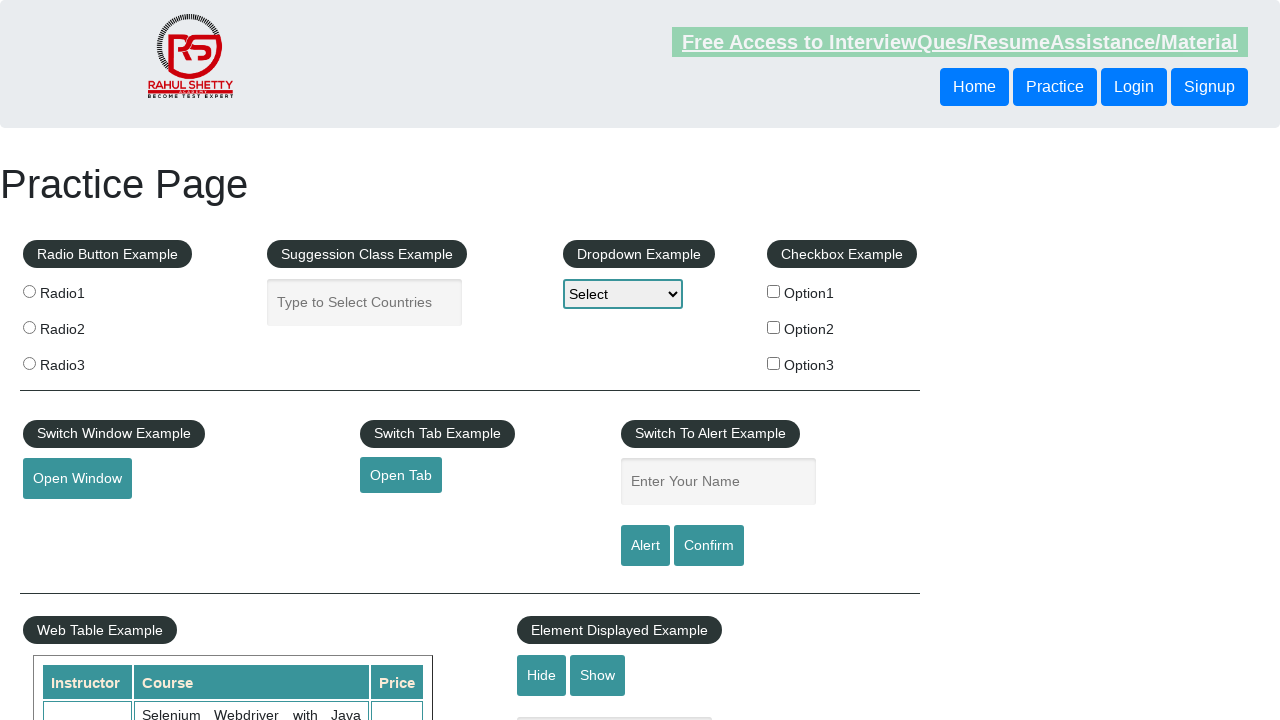

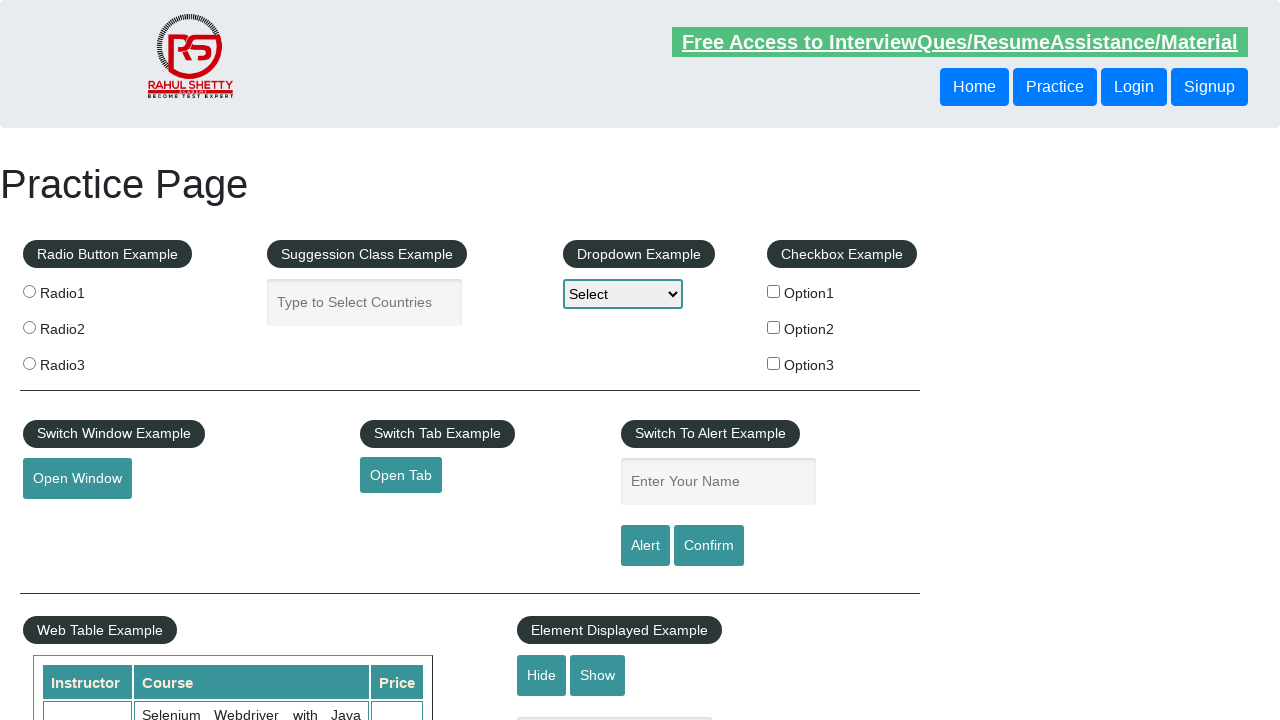